Tests selecting and deselecting multiple checkboxes in a loop, then specifically tests checkbox 3

Starting URL: https://kristinek.github.io/site/examples/actions

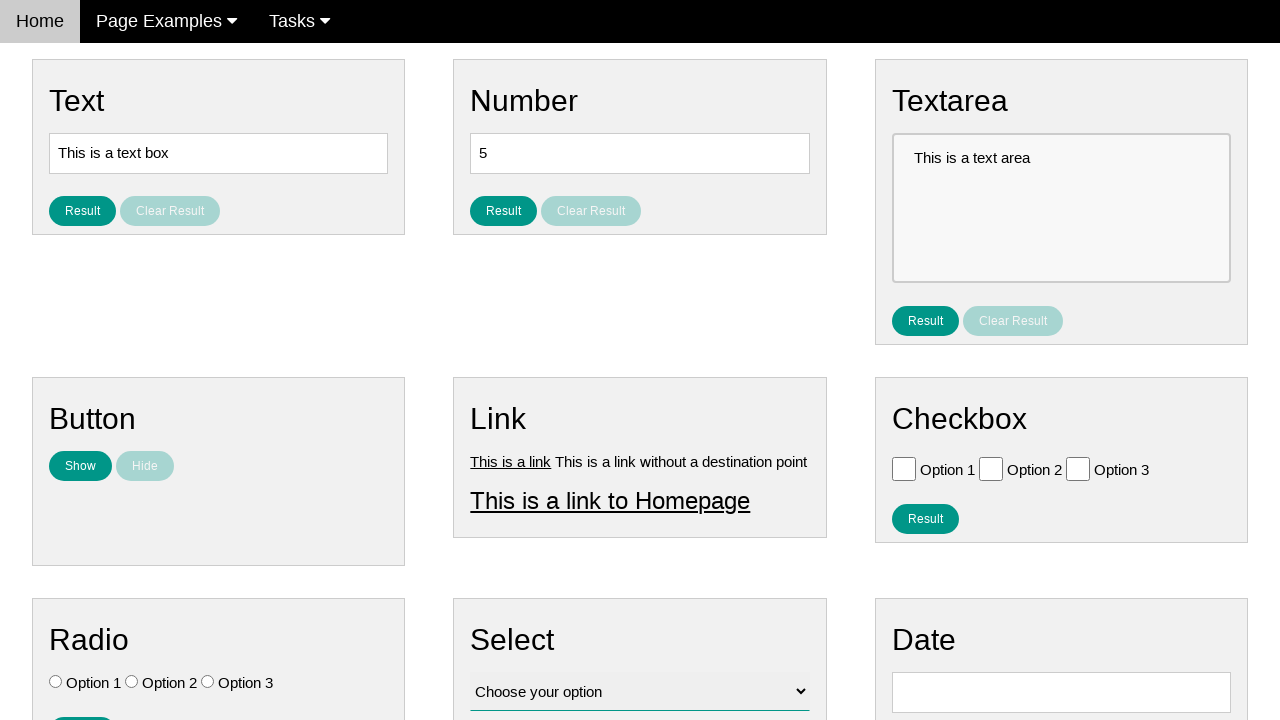

Navigated to checkbox actions example page
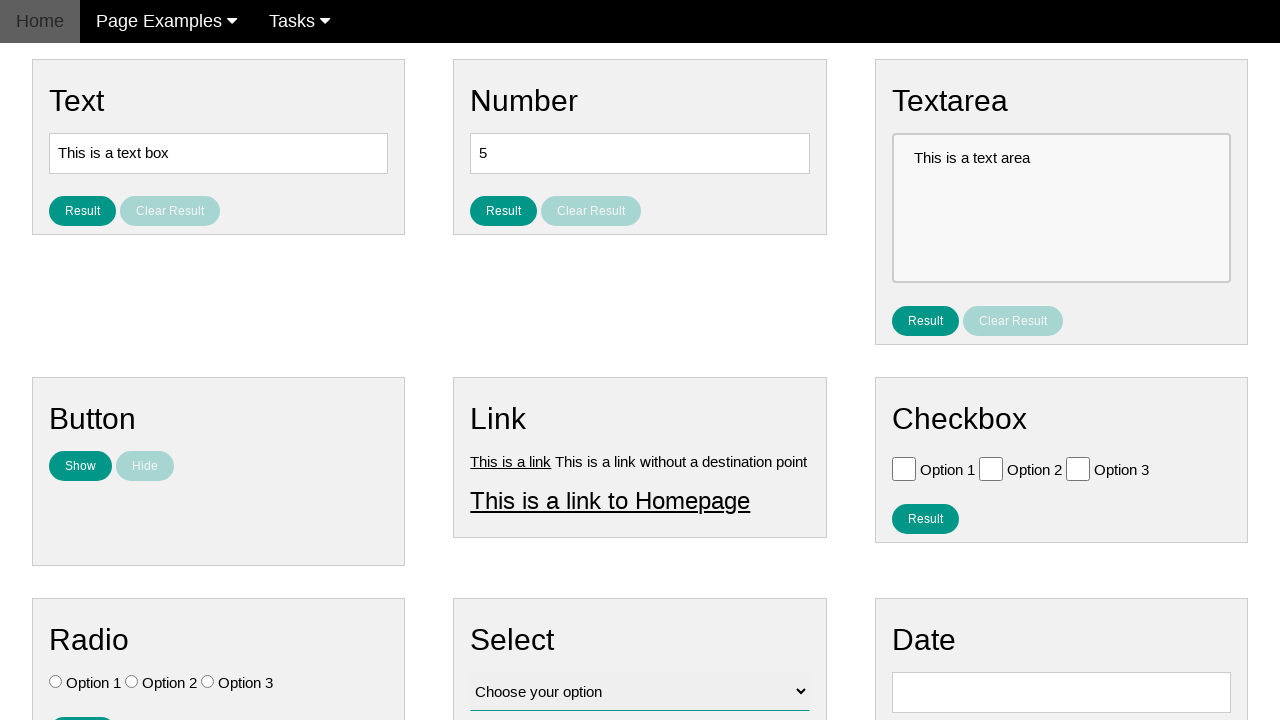

Located all checkboxes on the page
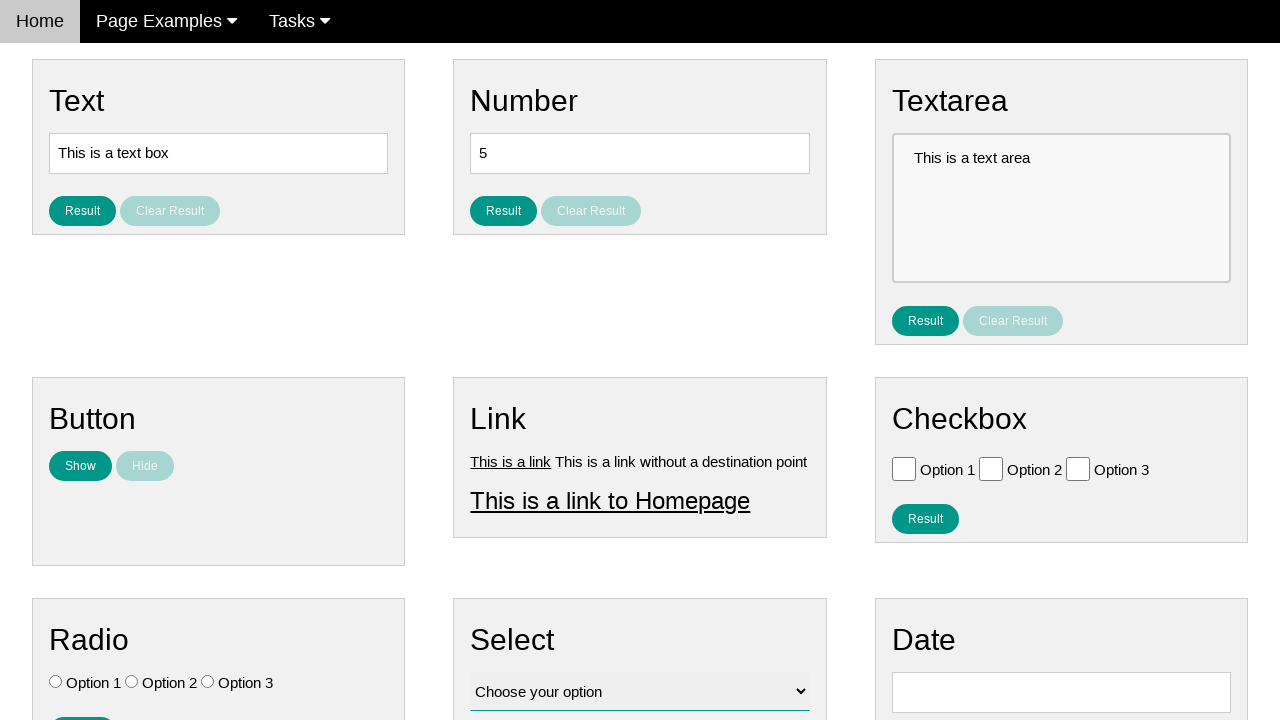

Found 3 checkboxes
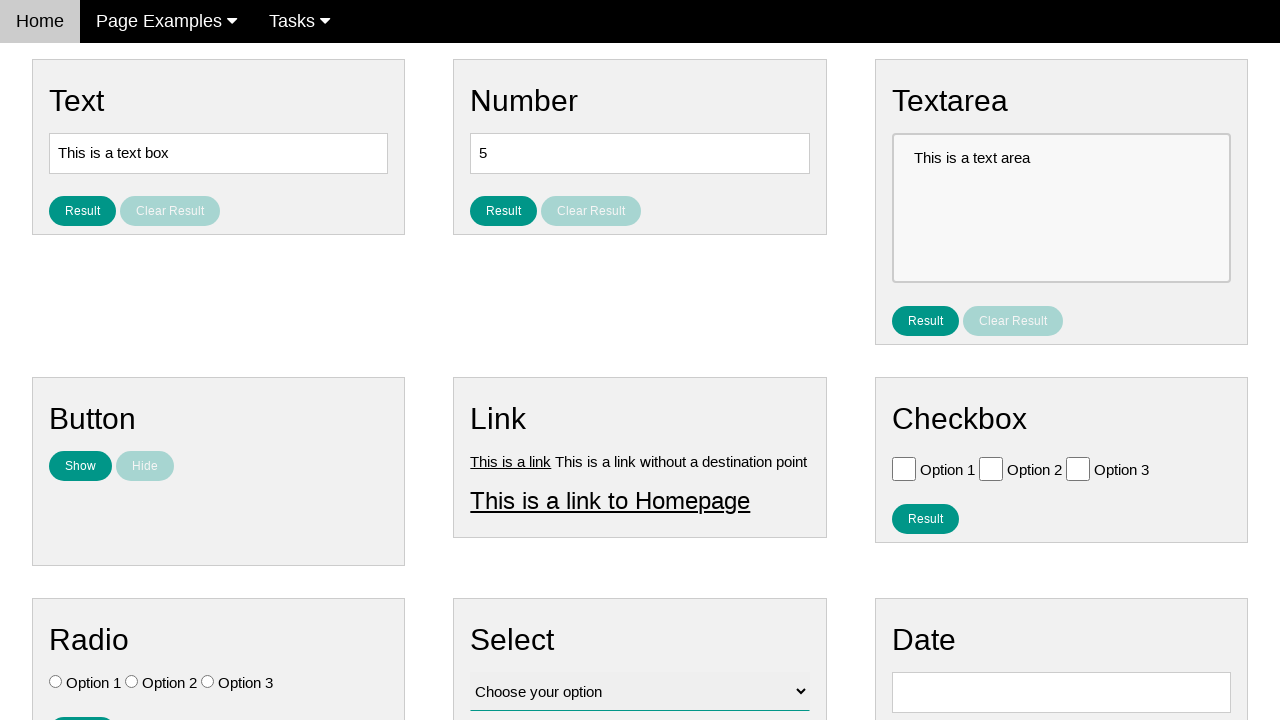

Selected checkbox 1 at (904, 468) on .w3-check[type='checkbox'] >> nth=0
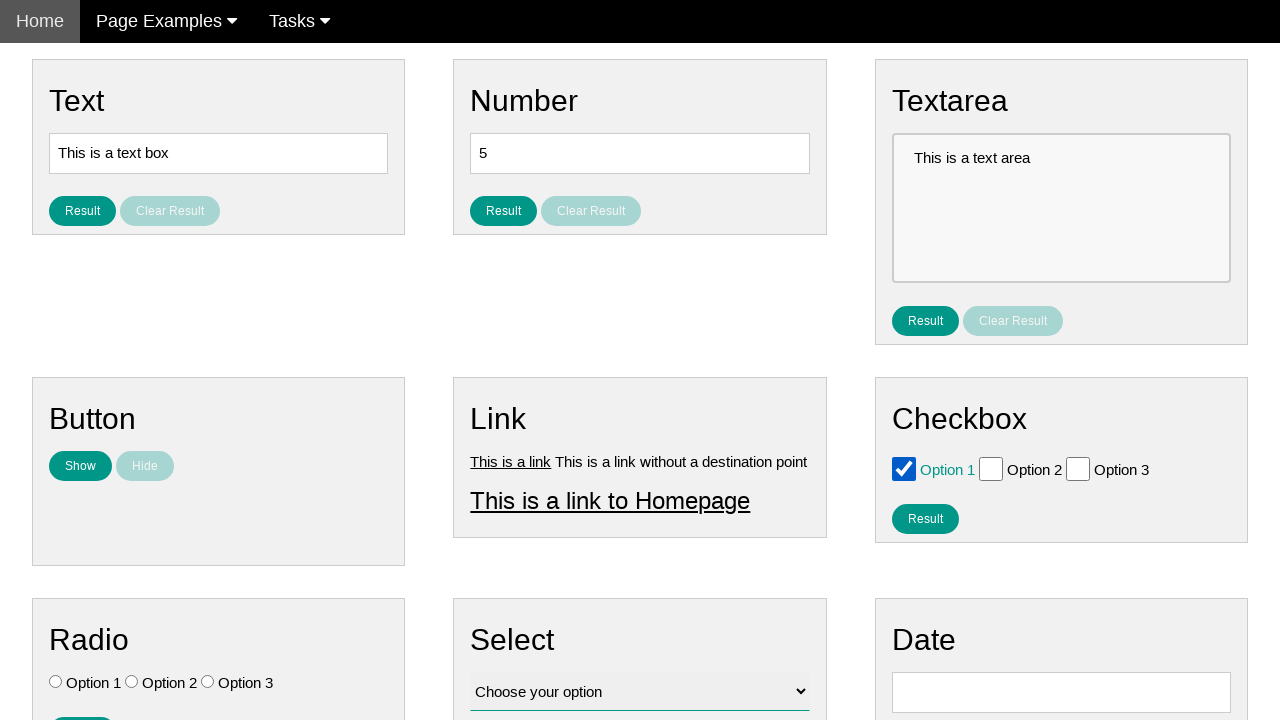

Deselected checkbox 1 at (904, 468) on .w3-check[type='checkbox'] >> nth=0
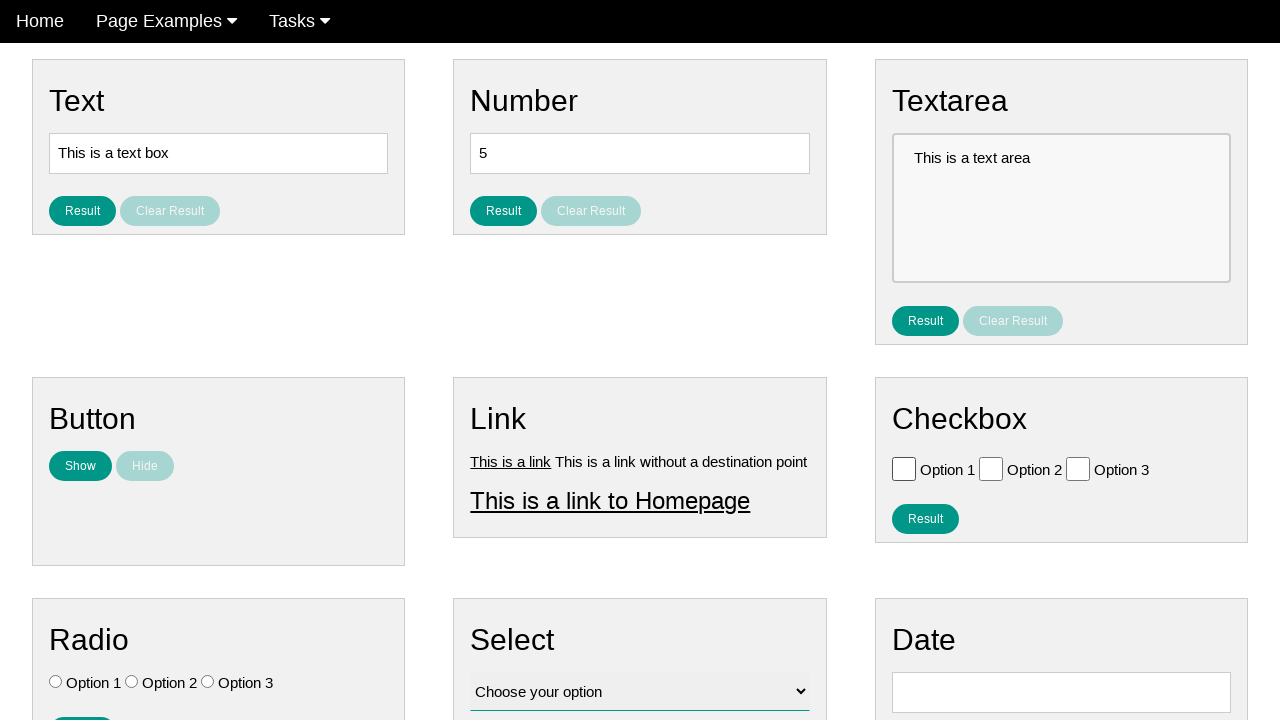

Selected checkbox 2 at (991, 468) on .w3-check[type='checkbox'] >> nth=1
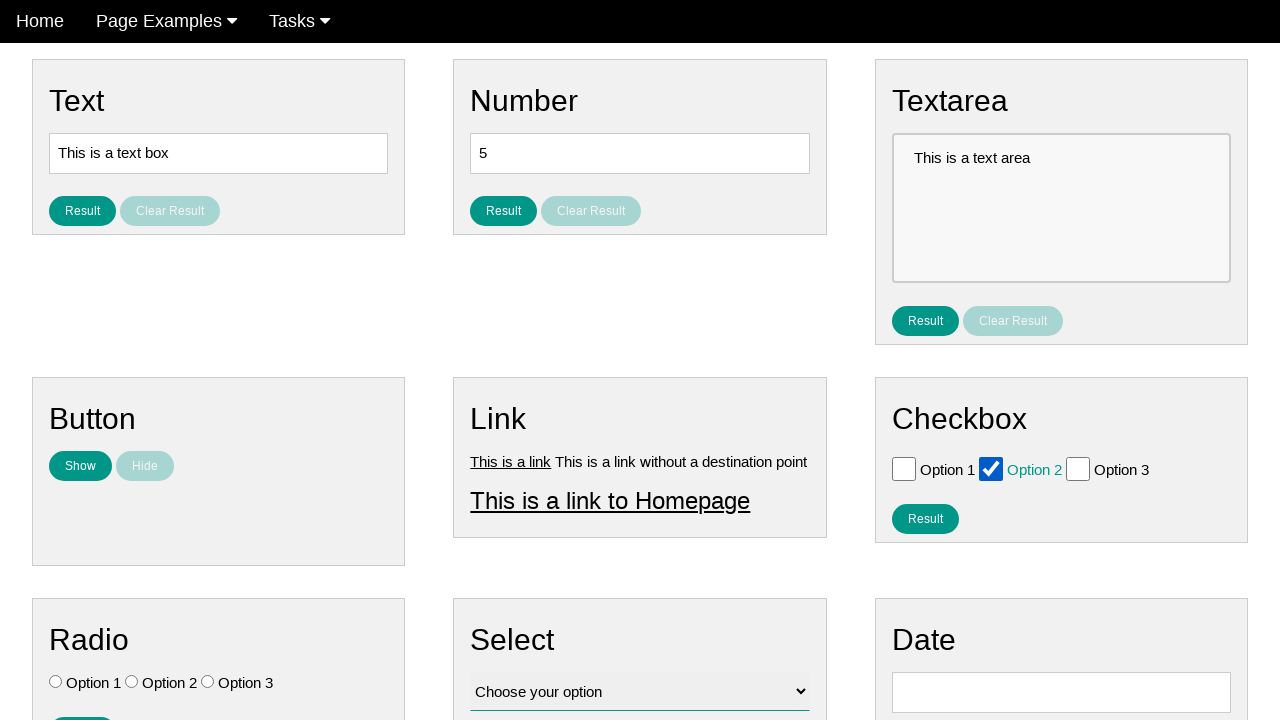

Deselected checkbox 2 at (991, 468) on .w3-check[type='checkbox'] >> nth=1
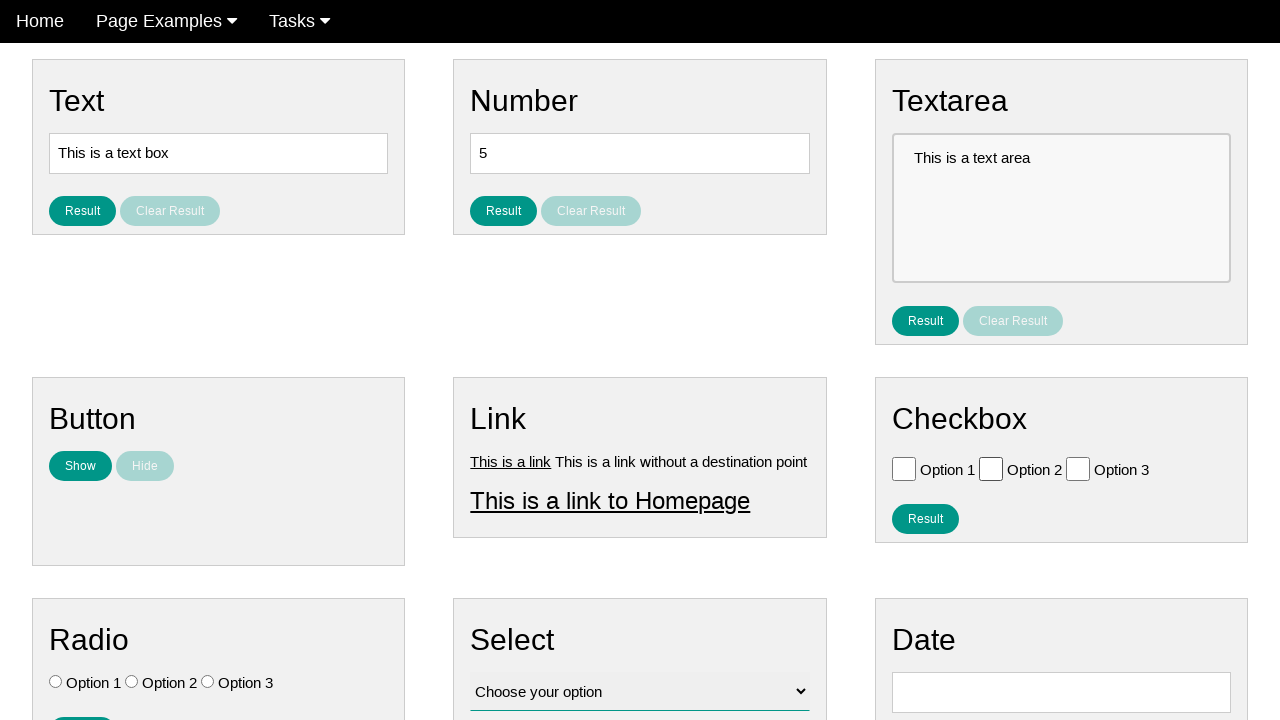

Selected checkbox 3 at (1078, 468) on .w3-check[type='checkbox'] >> nth=2
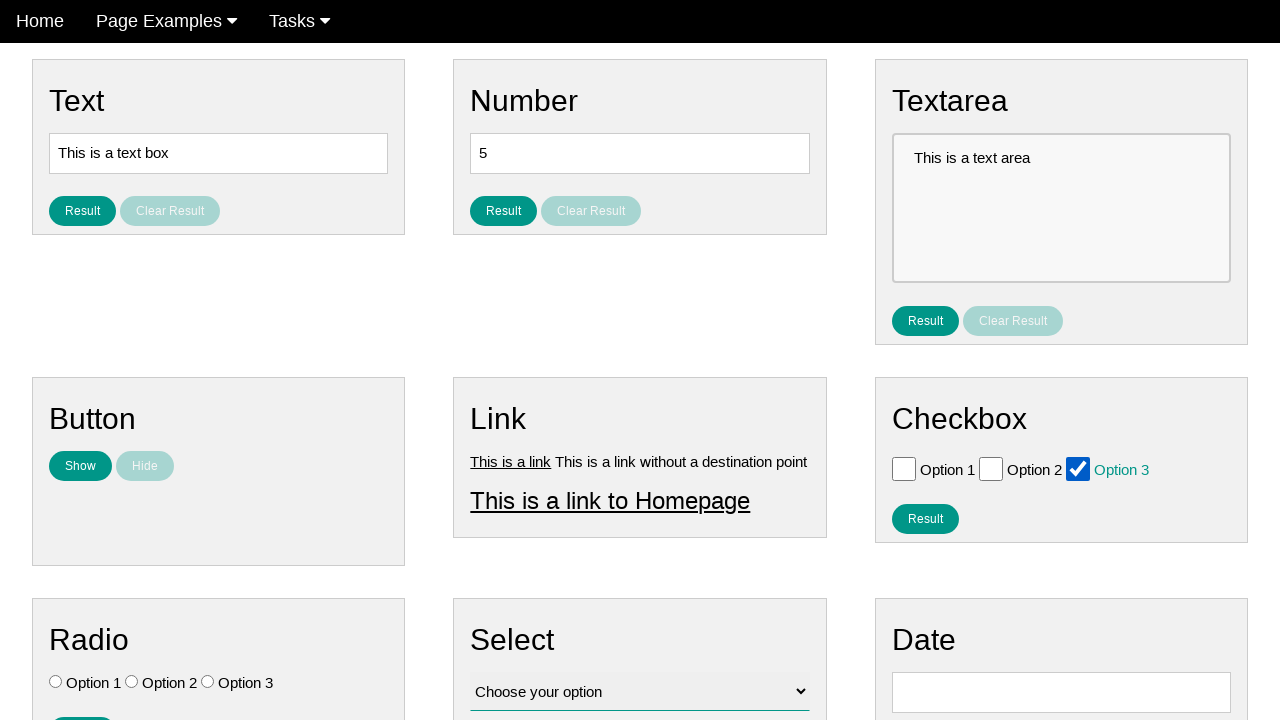

Deselected checkbox 3 at (1078, 468) on .w3-check[type='checkbox'] >> nth=2
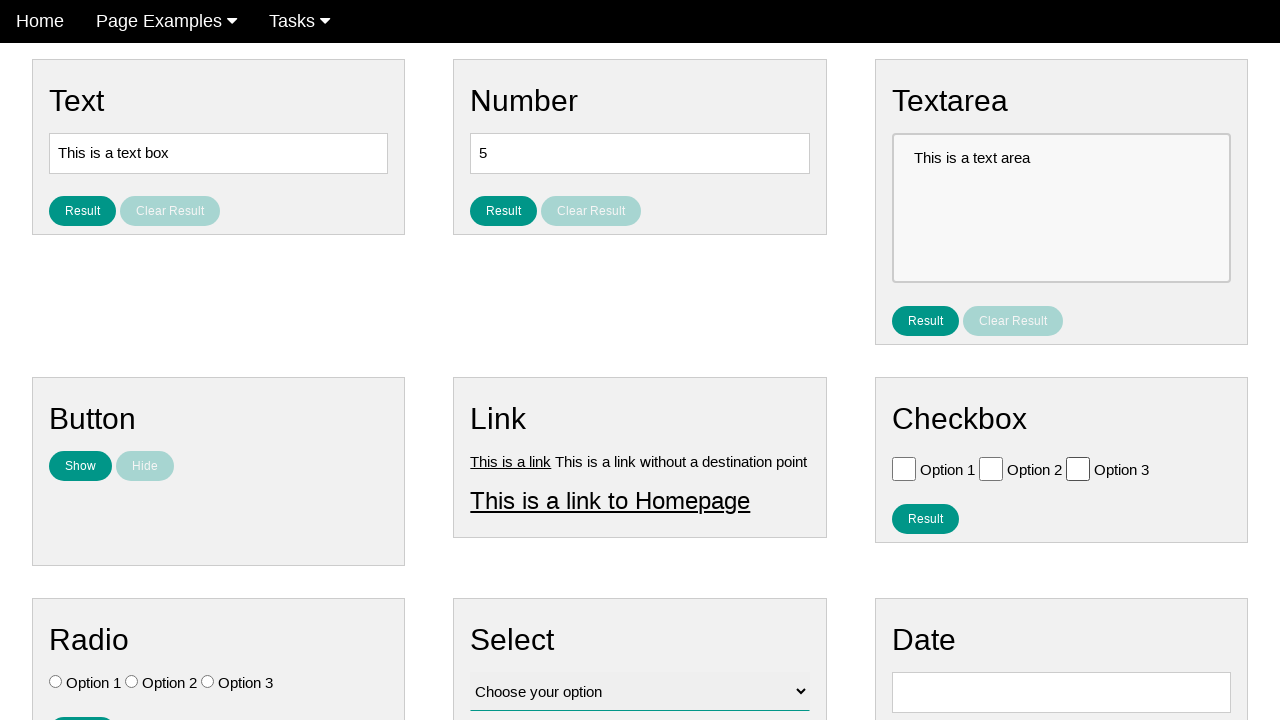

Selected checkbox 3 (Option 3) at (1078, 468) on .w3-check[value='Option 3'][type='checkbox']
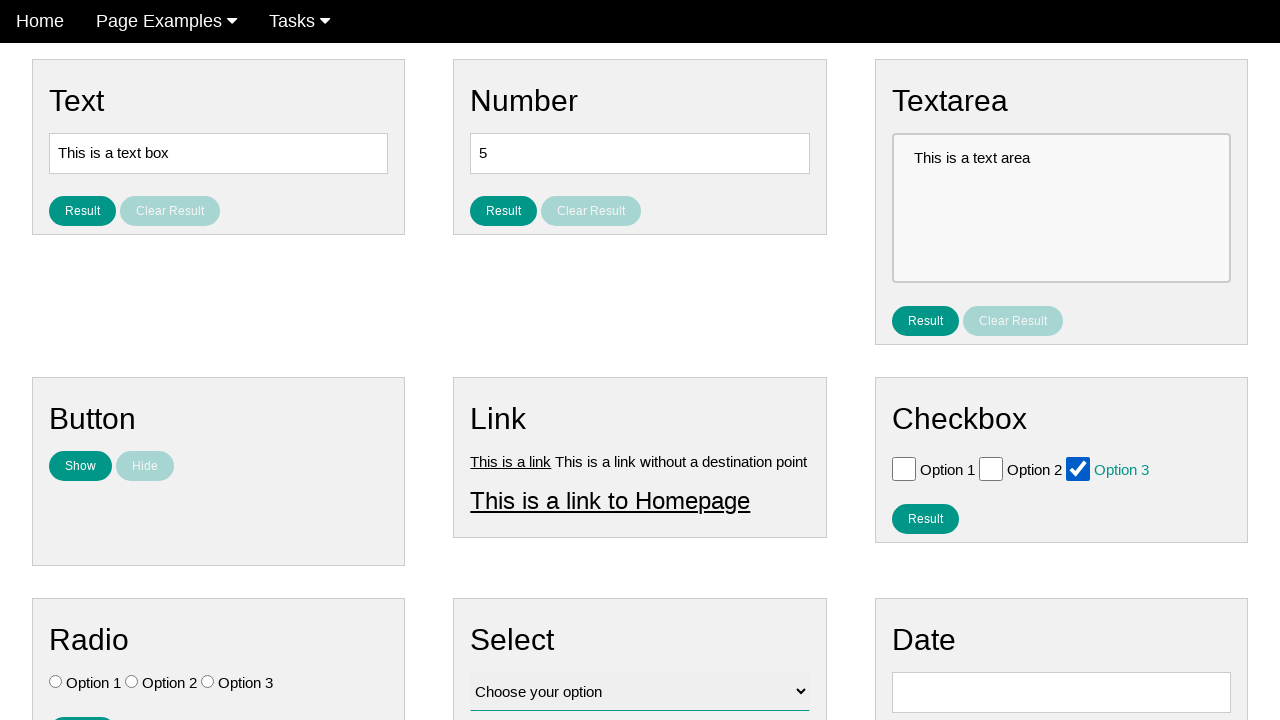

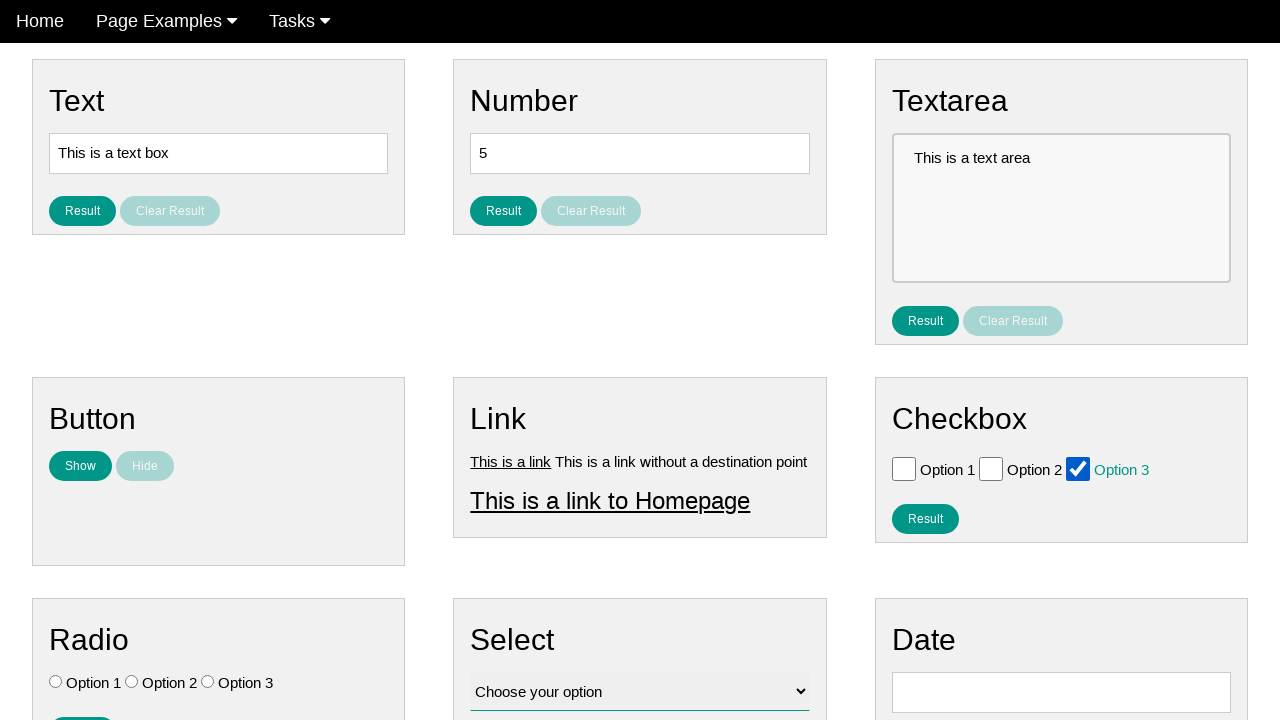